Tests a registration form by filling in personal information including name, gender, languages, email and password, then submitting the form and navigating to the home page

Starting URL: https://www.hyrtutorials.com/p/basic-controls.html

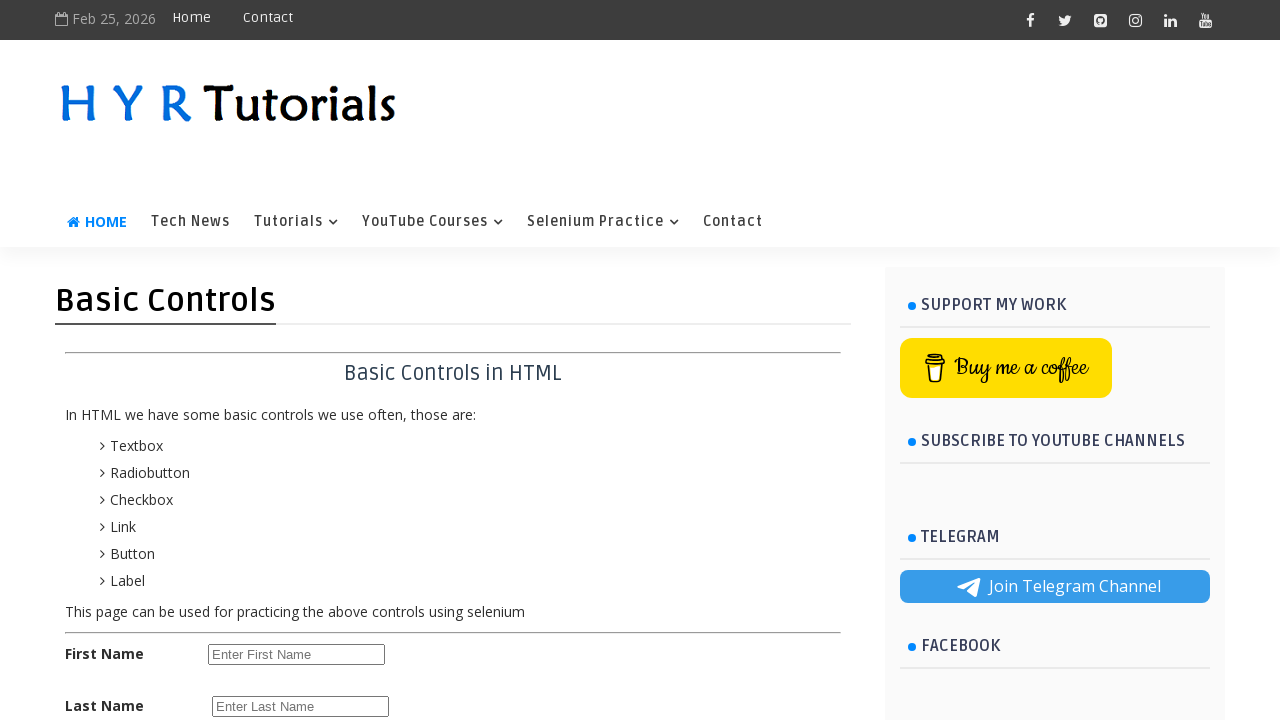

Filled first name field with 'Aparna' on input[name='fName']
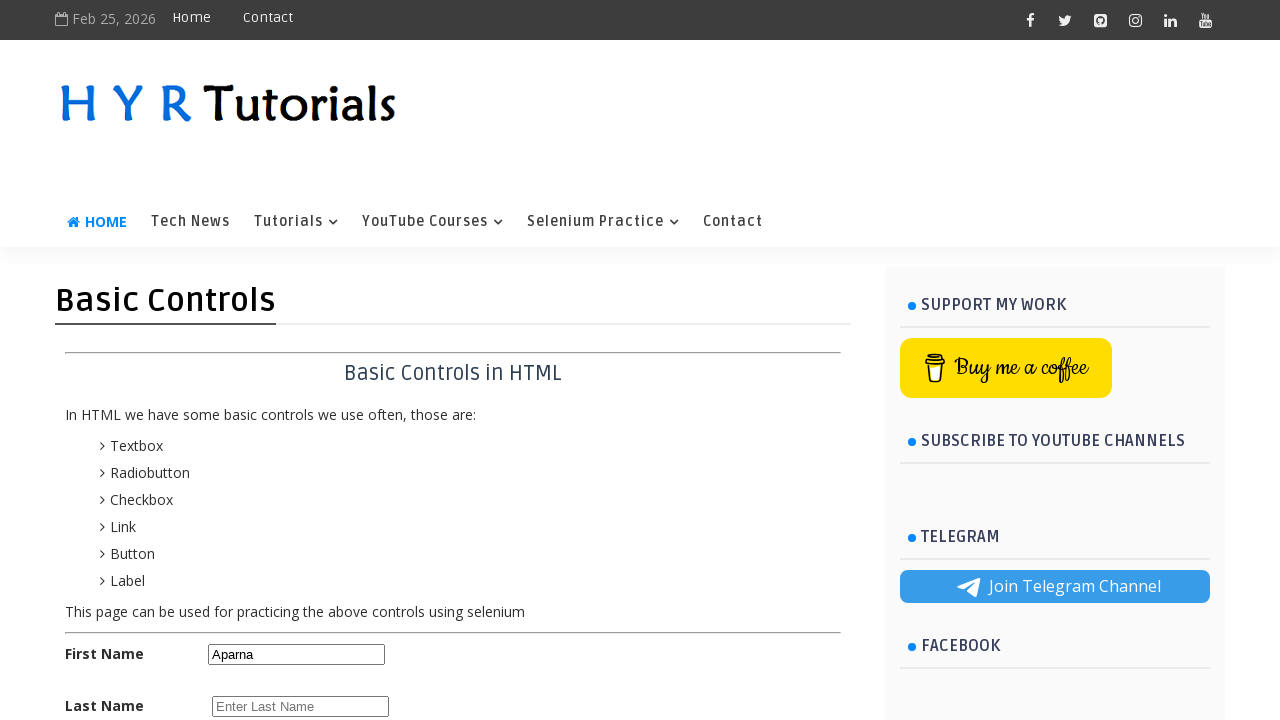

Filled last name field with 'Molaka' on #lastName
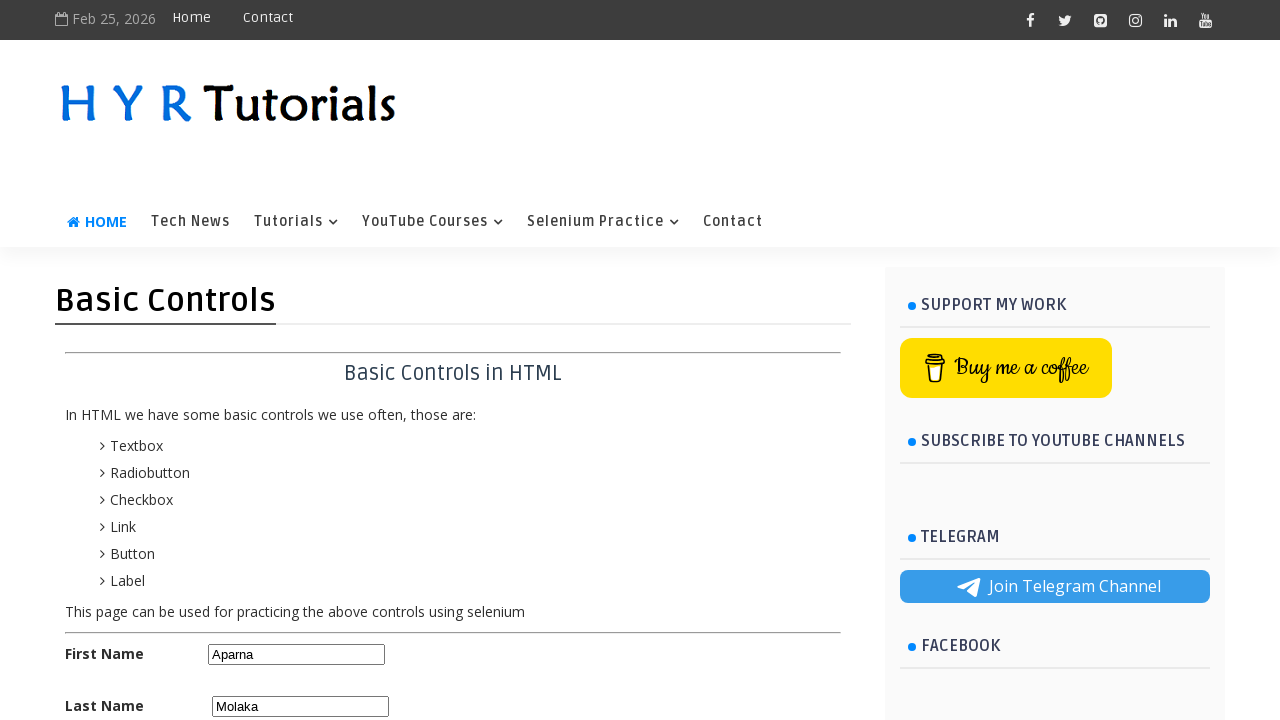

Selected female gender option at (286, 360) on #femalerb
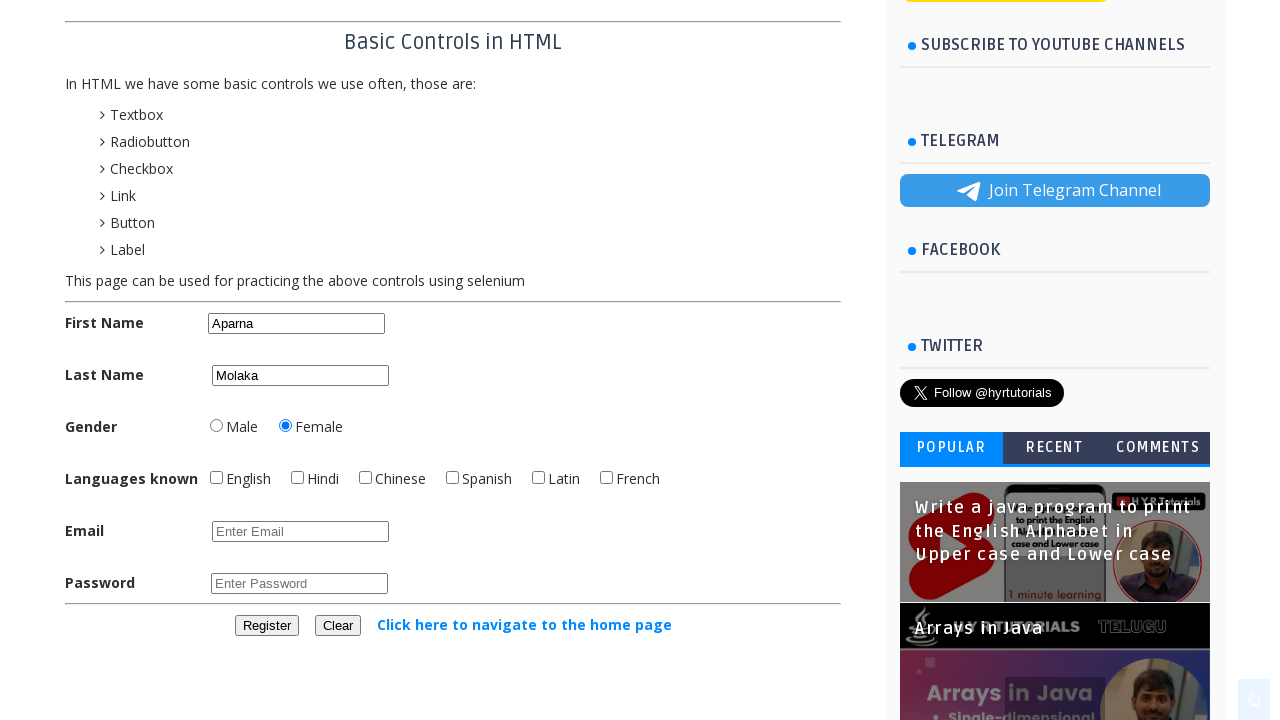

Selected English language checkbox at (216, 478) on #englishchbx
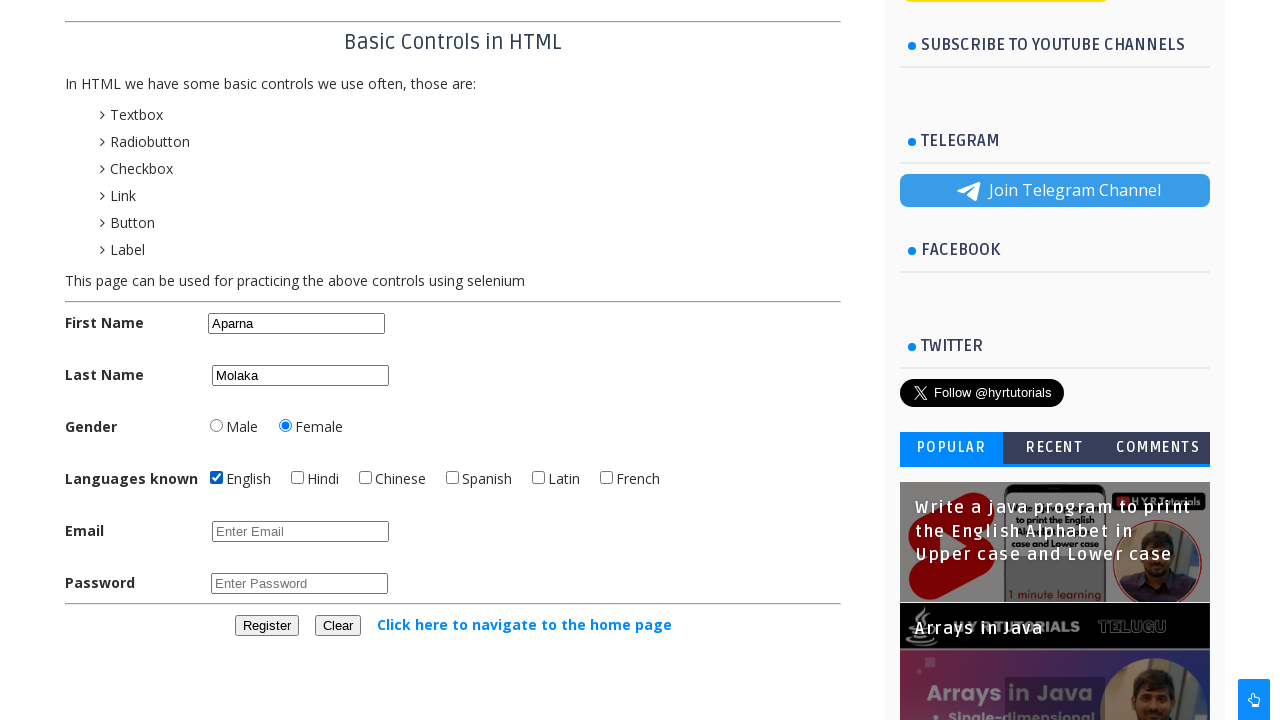

Selected Chinese language checkbox at (366, 478) on #chinesechbx
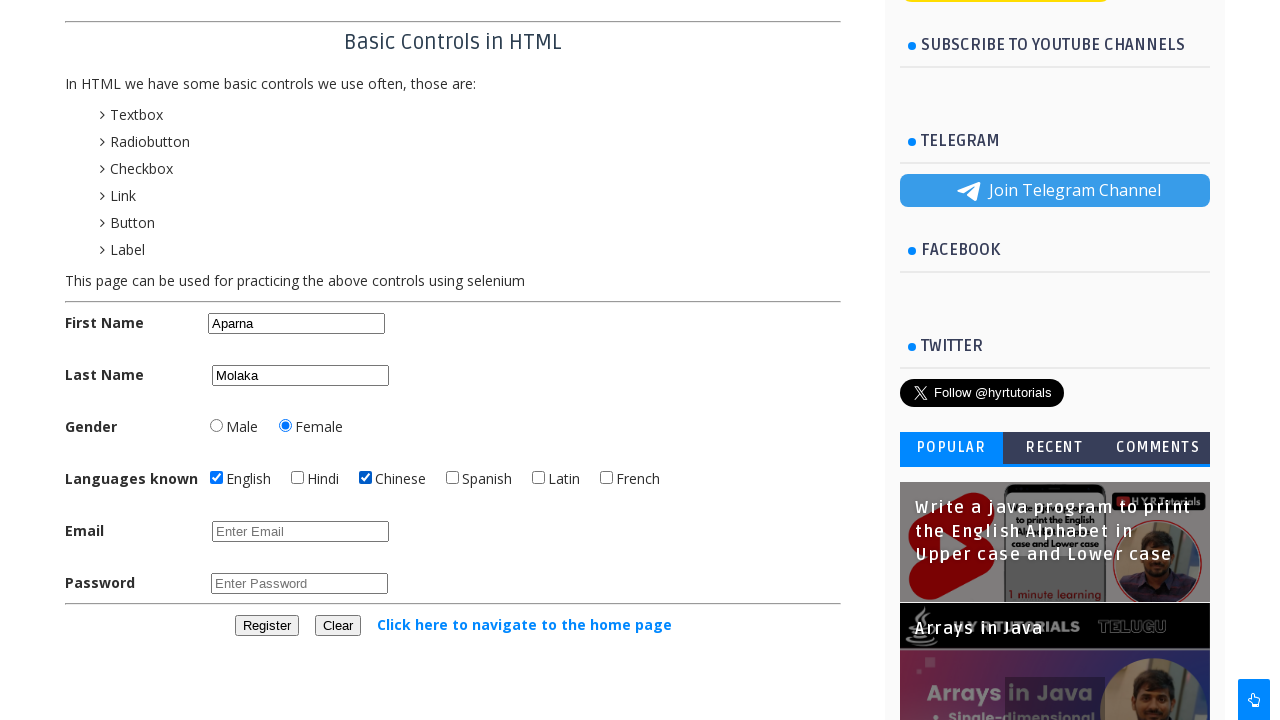

Filled email field with 'molaka@gmail.com' on #email
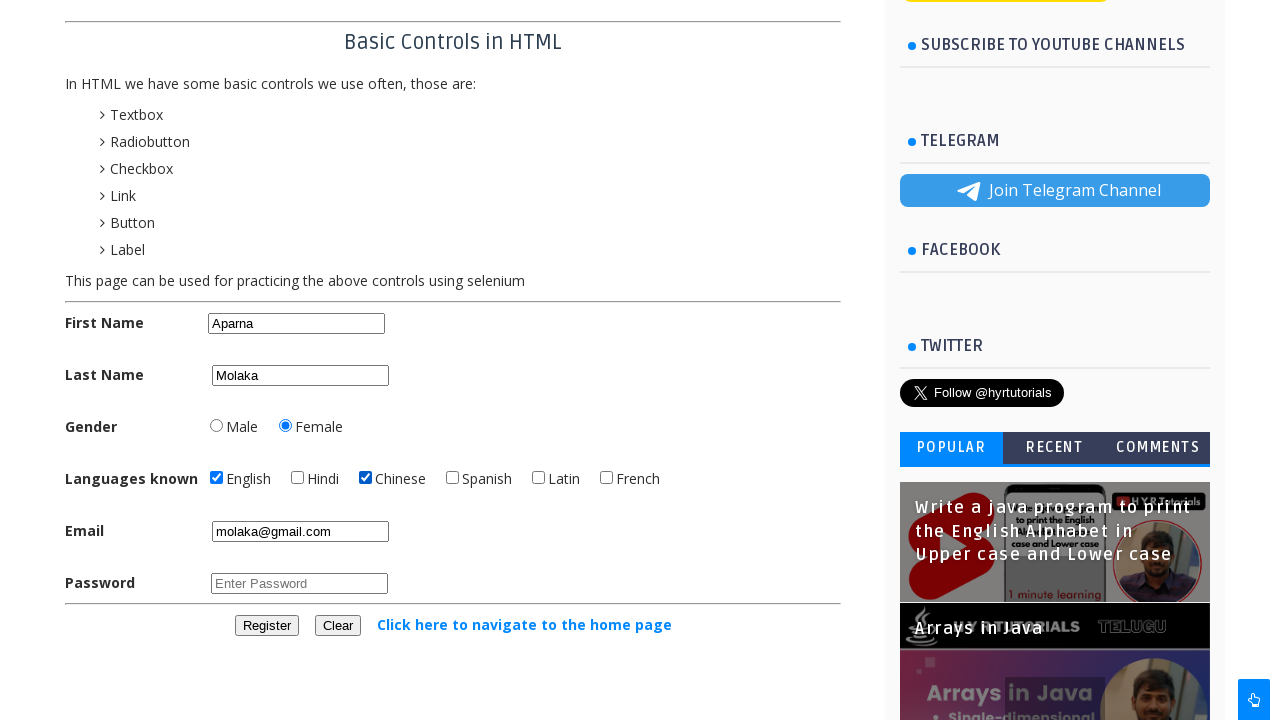

Filled password field with 'Naidu2' on #password
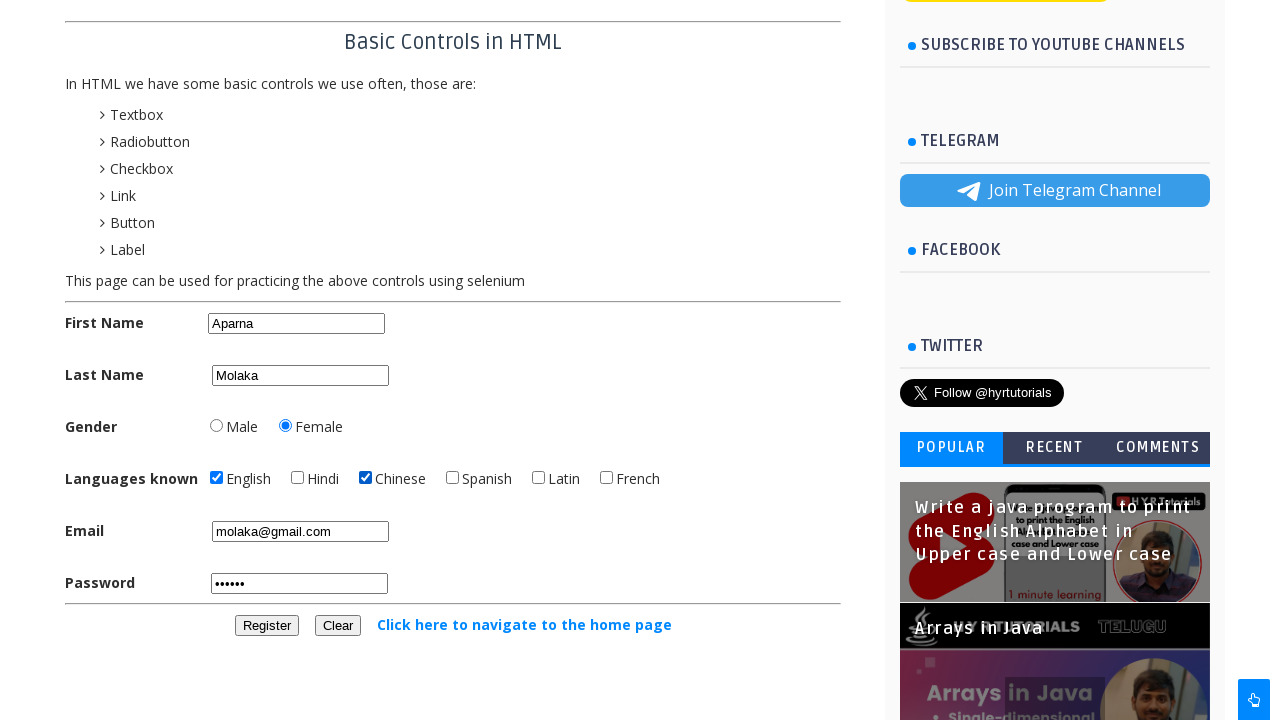

Clicked register button to submit form at (266, 626) on #registerbtn
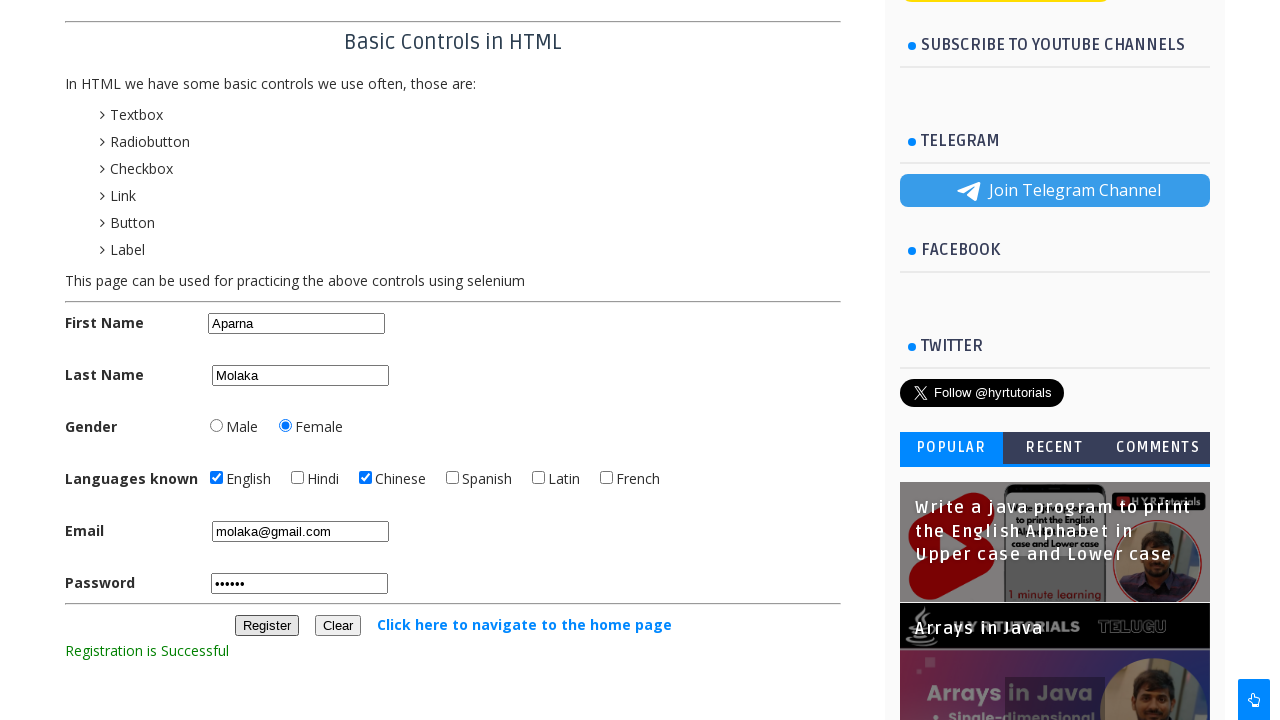

Registration success message appeared
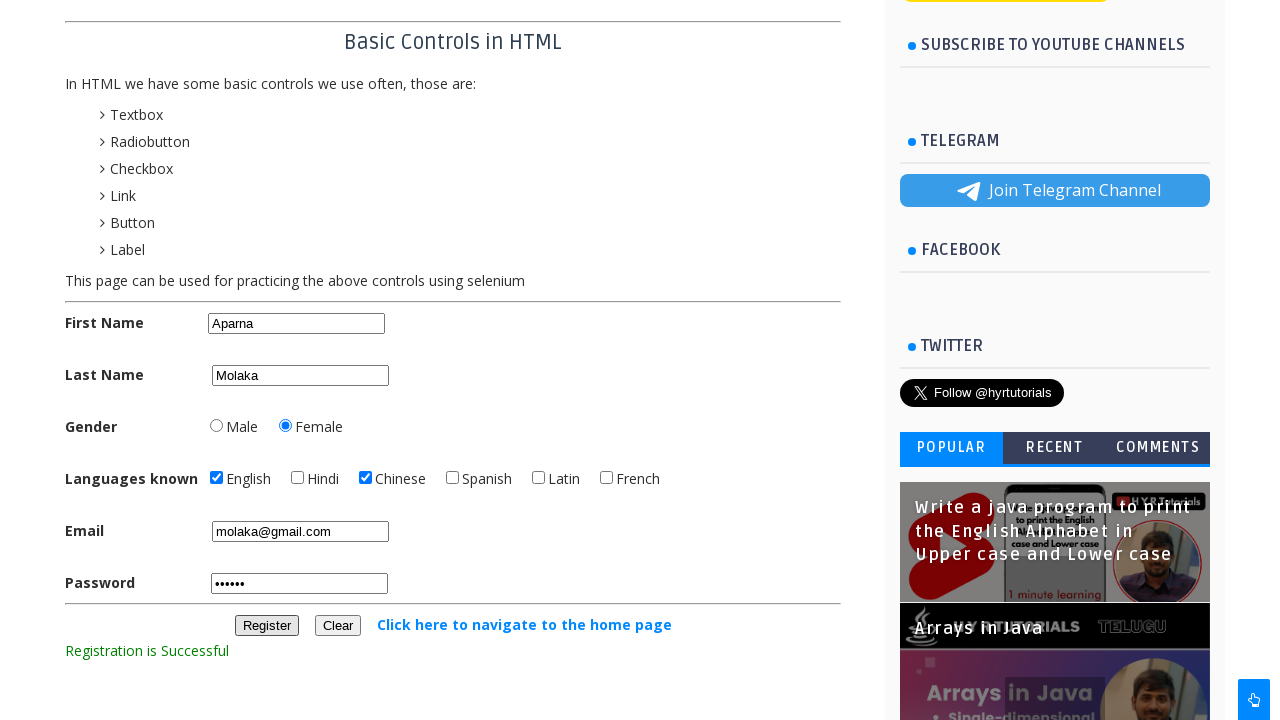

Clicked on home page link to navigate to homepage at (524, 624) on text=home page
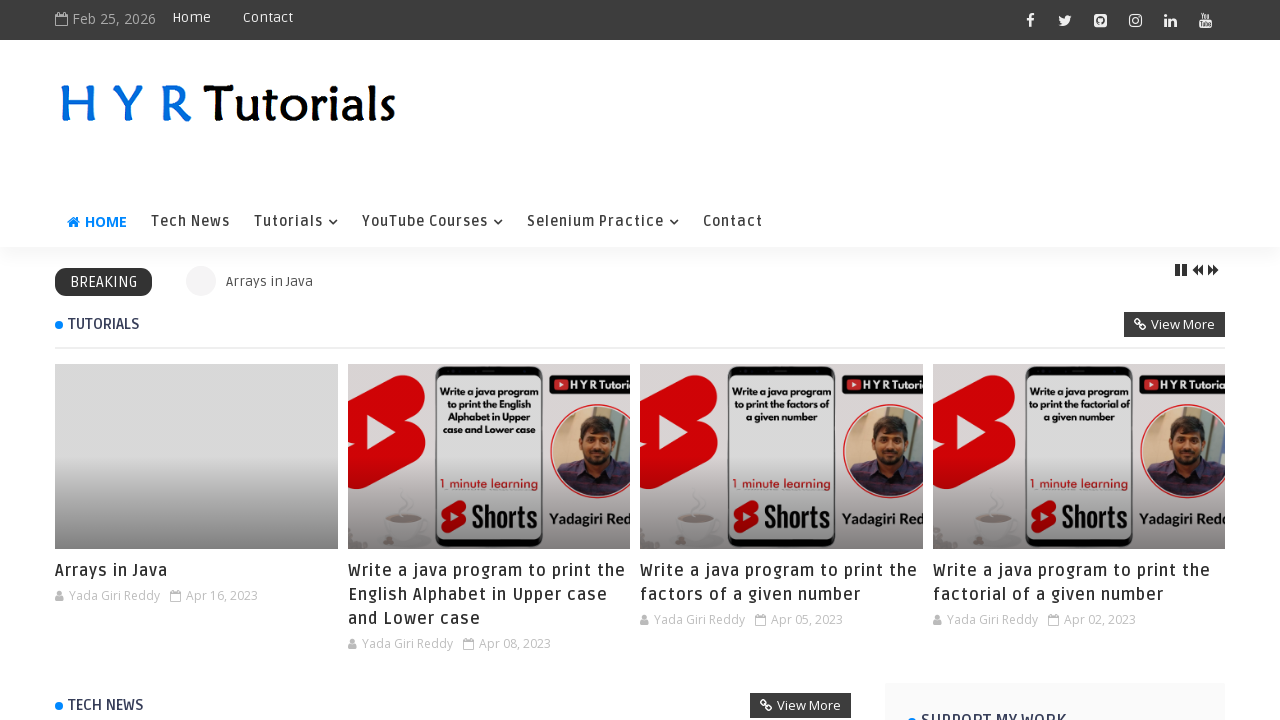

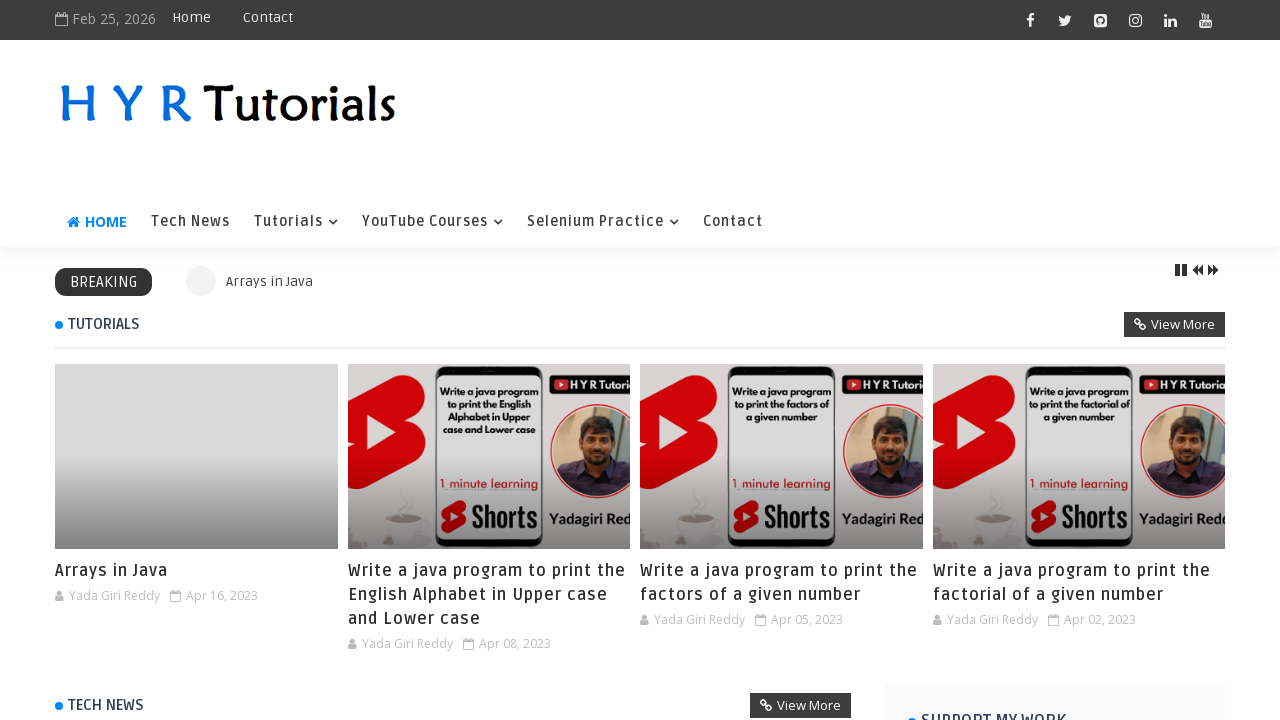